Tests the KLM airline website by navigating to the homepage and filling in the departure city field with "Delhi"

Starting URL: https://www.klm.co.in/

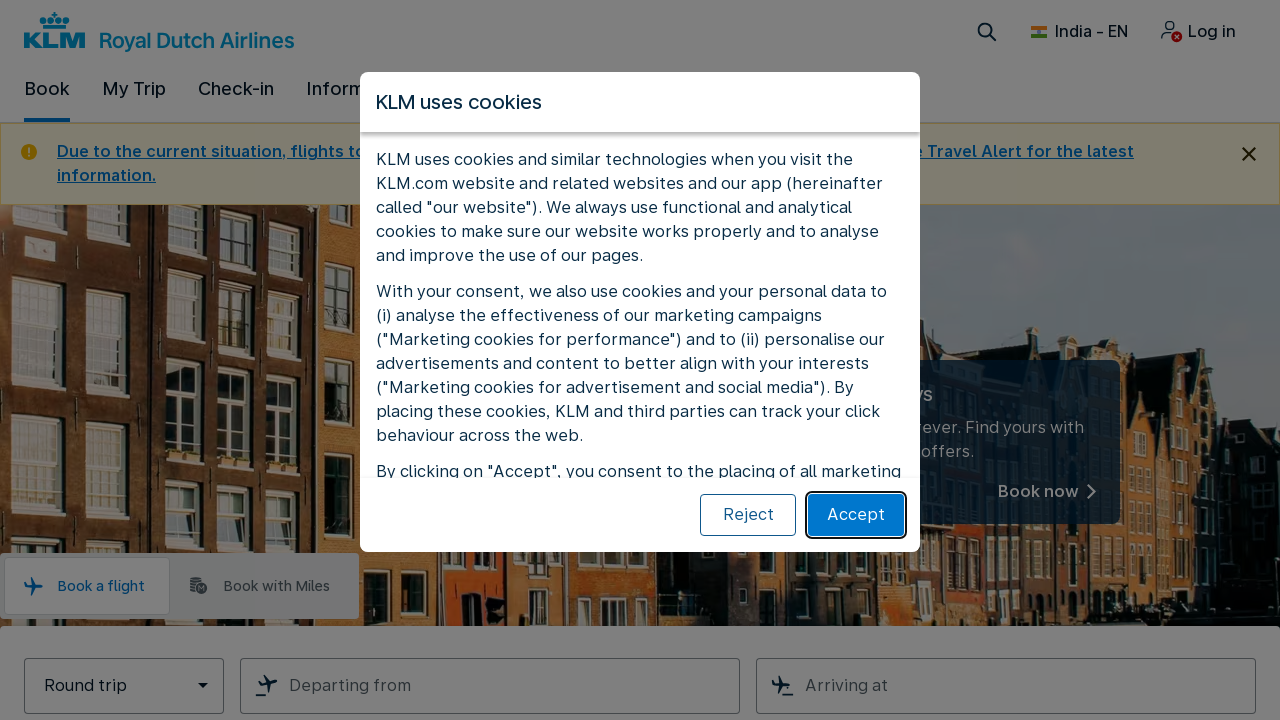

Navigated to KLM airline homepage
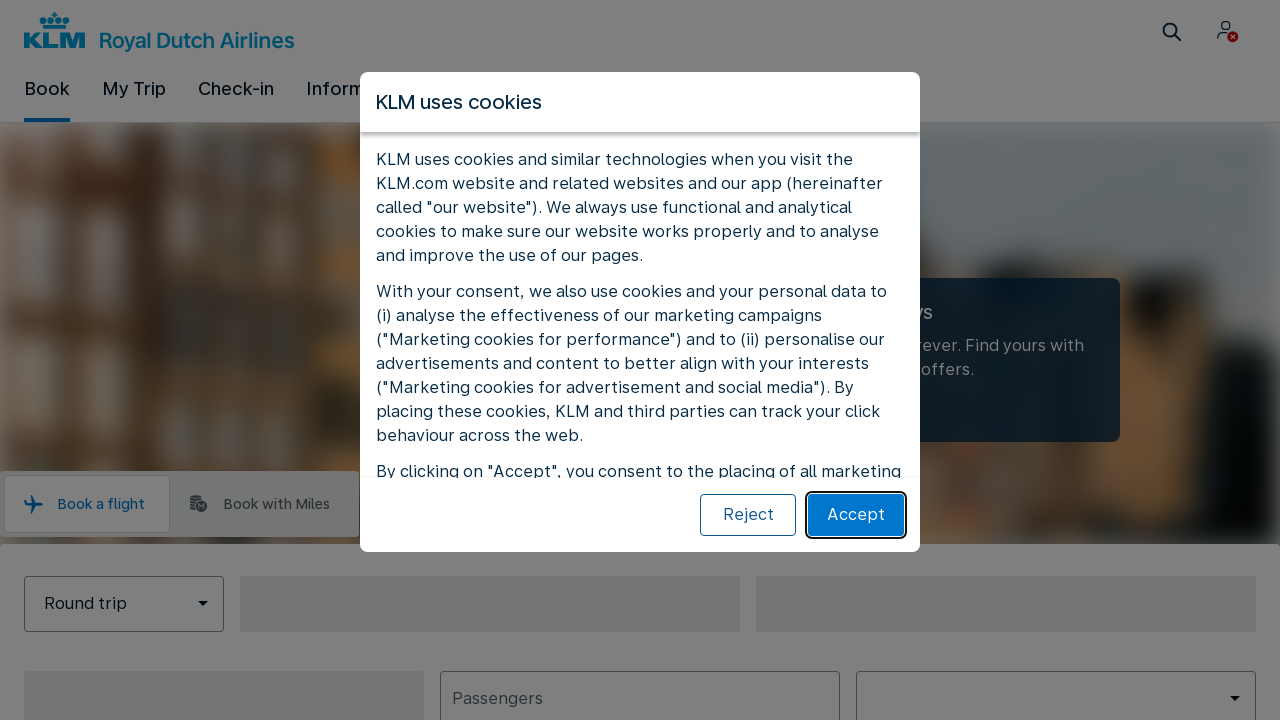

Filled departure city field with 'Delhi' on [placeholder='Departing from']
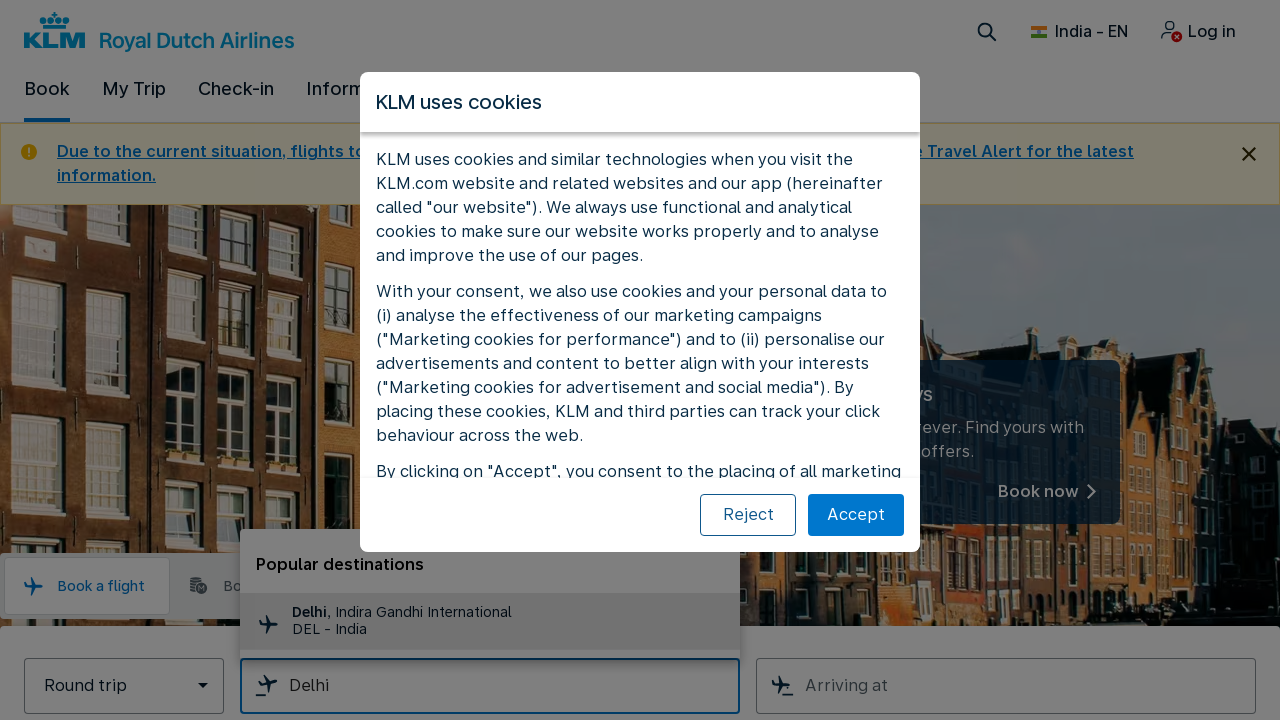

Verified departure city input field is visible and loaded
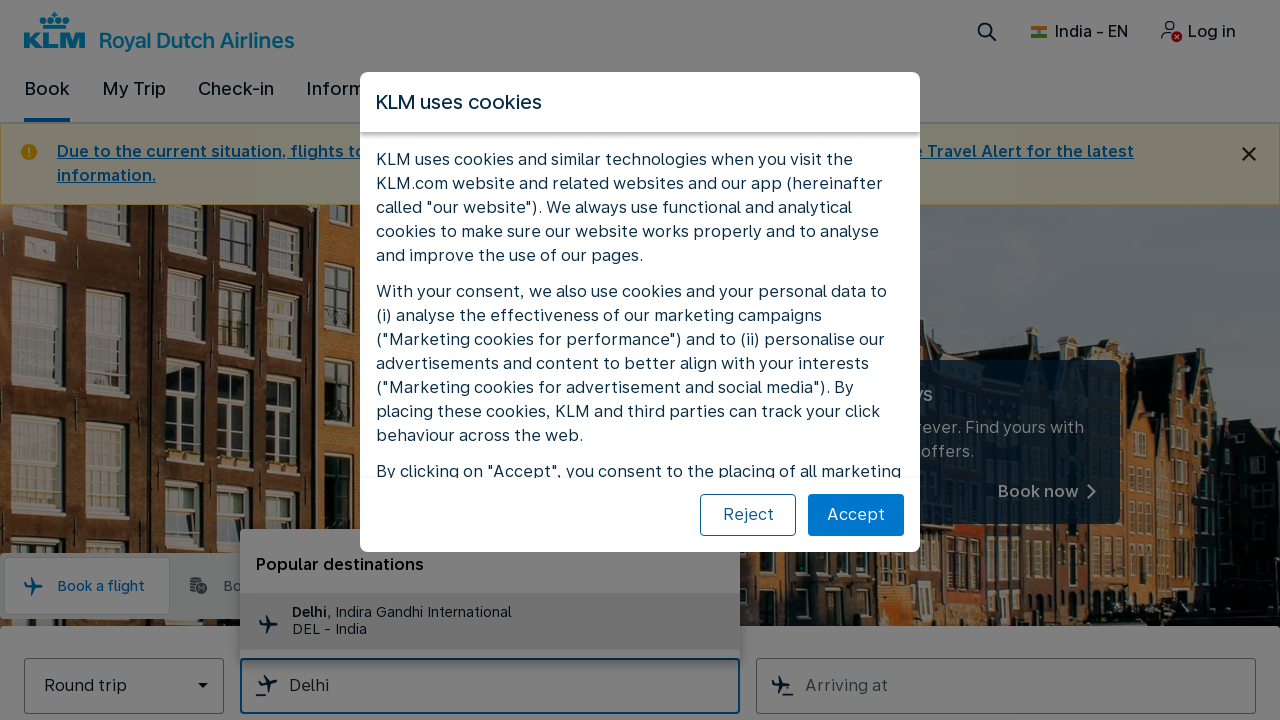

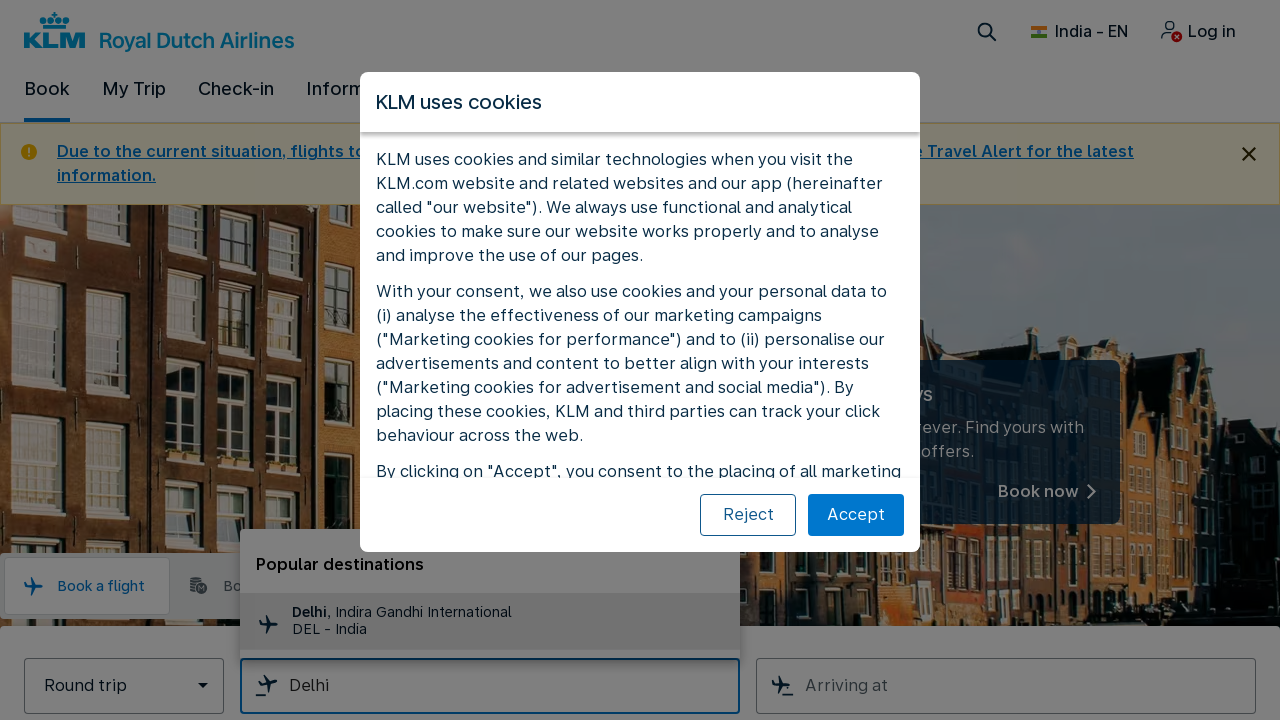